Navigates to the All Courses page by clicking on the menu link

Starting URL: https://alchemy.hguy.co/lms/

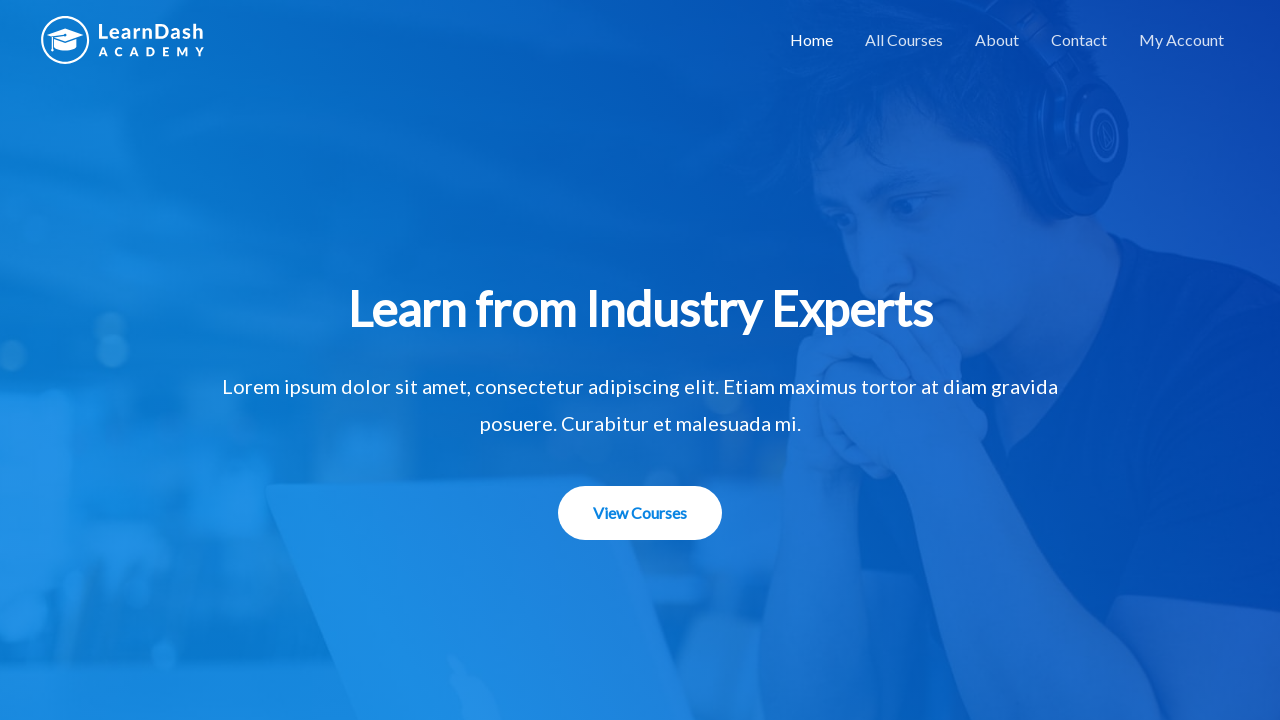

Navigated to Alchemy LMS home page
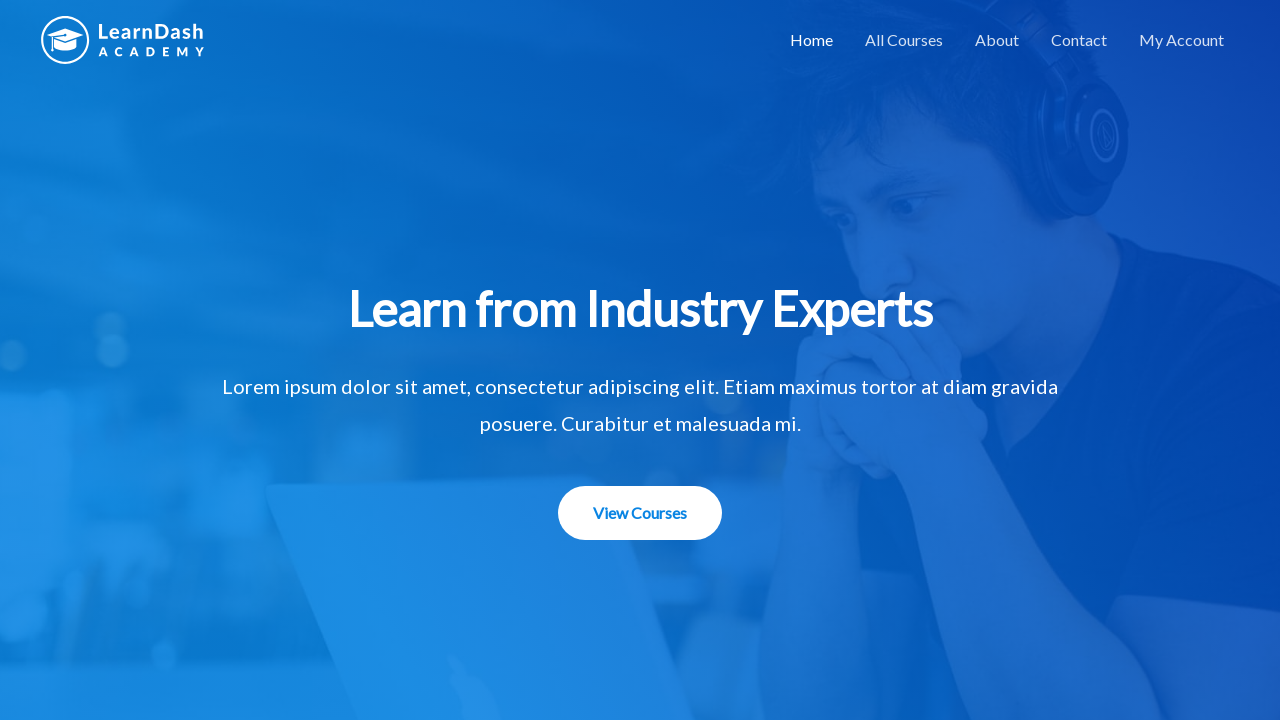

Clicked on 'All Courses' menu link at (904, 40) on xpath=//a[text()='All Courses']
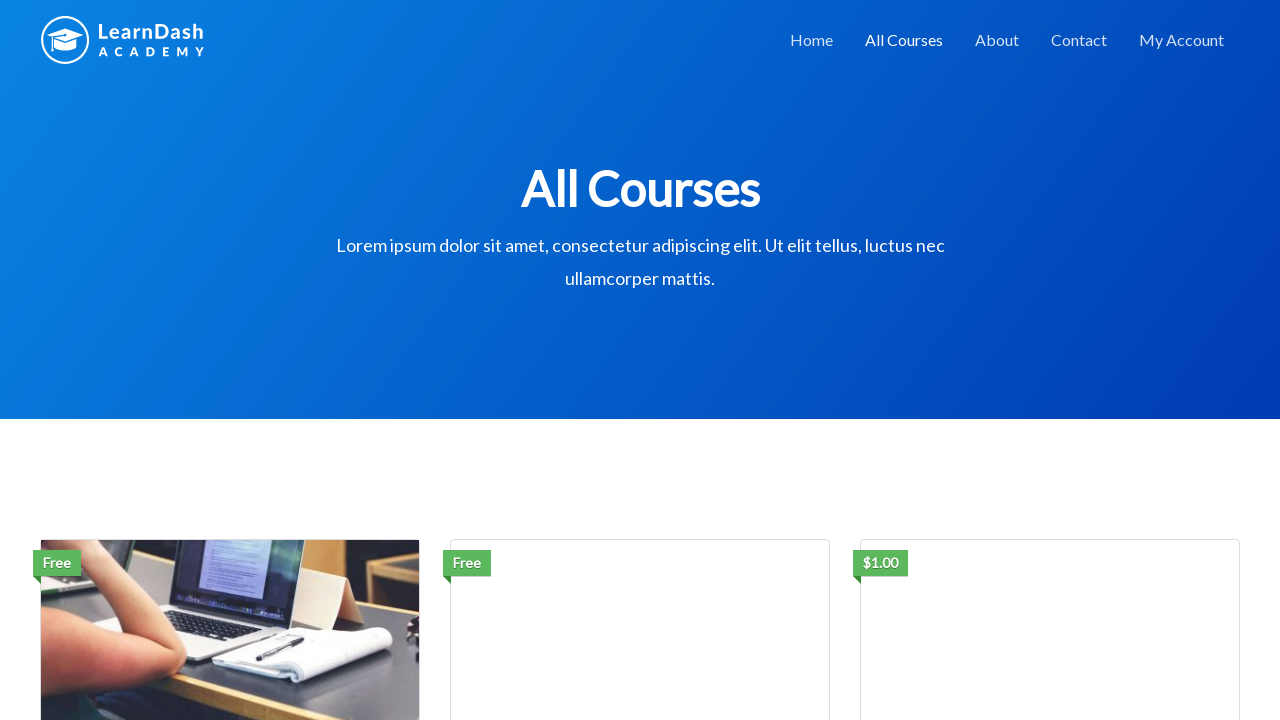

All Courses page loaded successfully
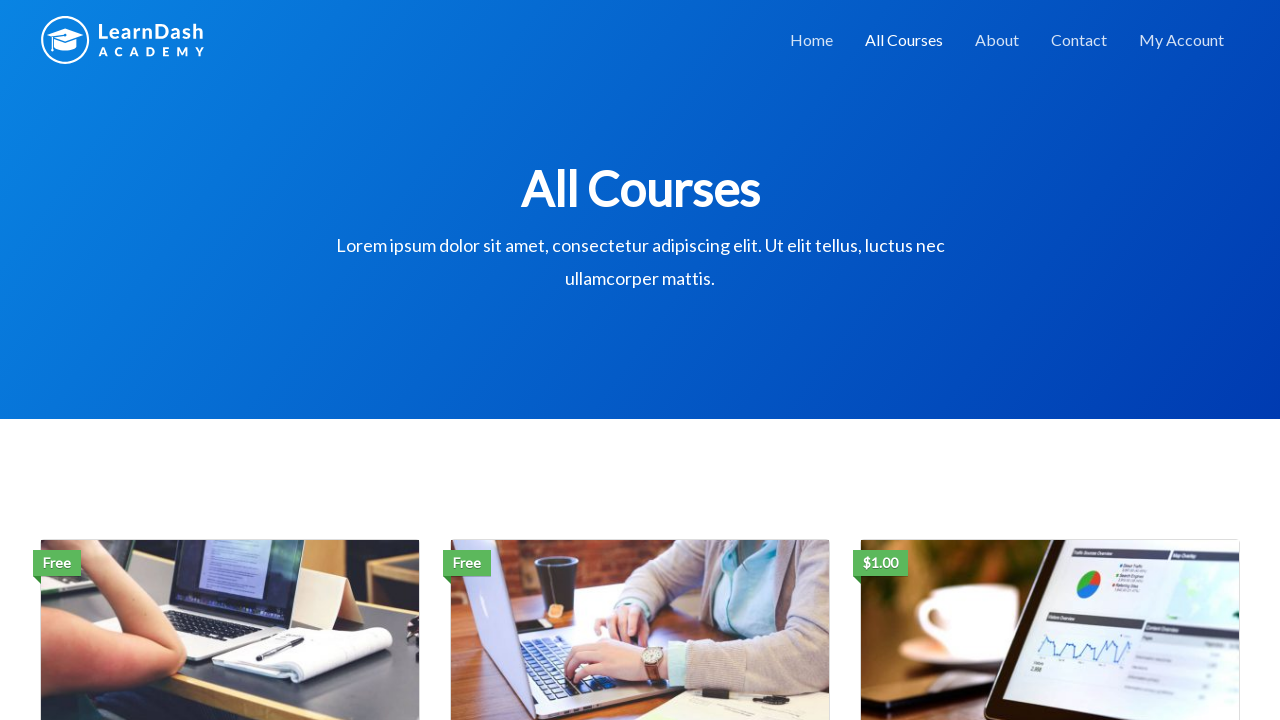

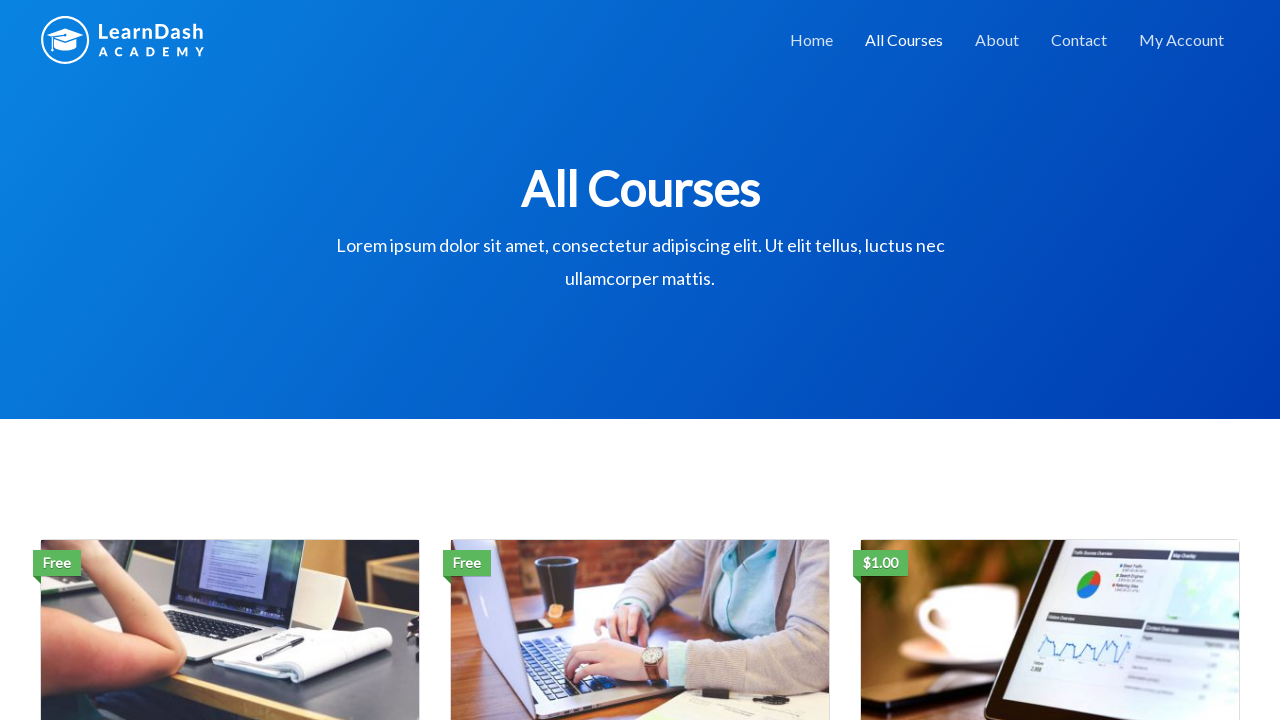